Navigates to the view page and verifies that images are loaded

Starting URL: https://oso-v03.vercel.app/view

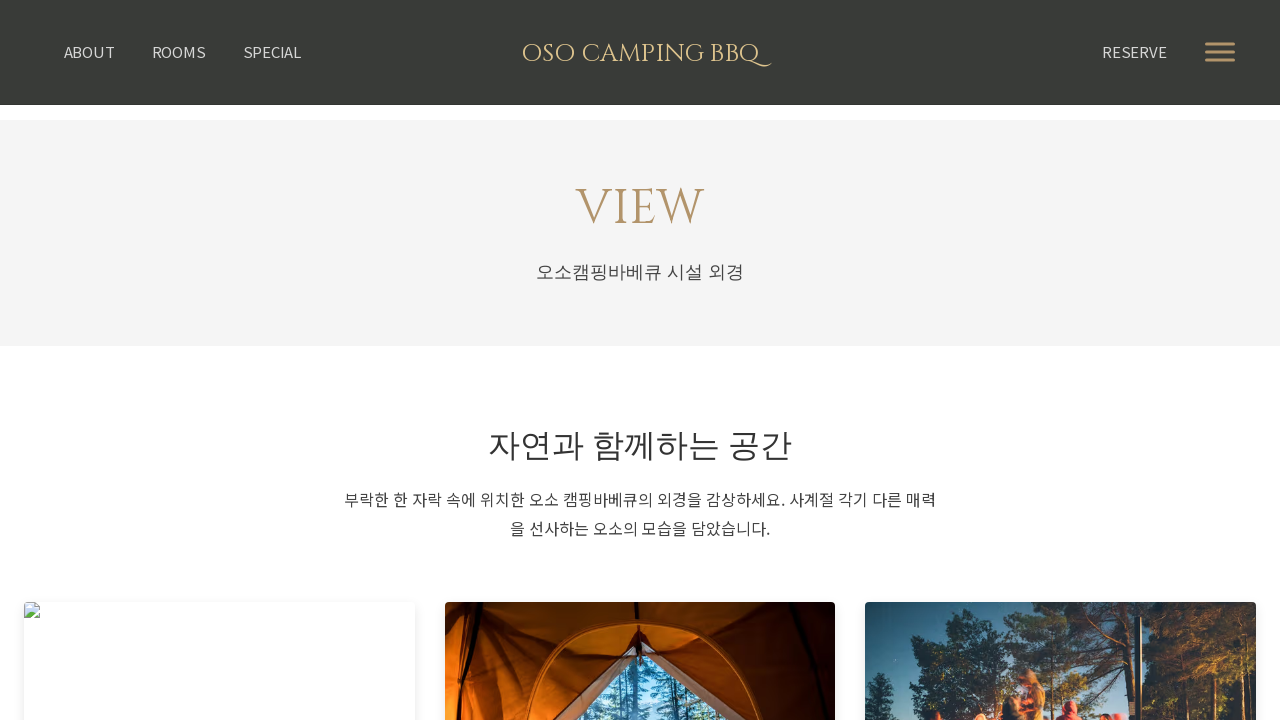

Navigated to view page at https://oso-v03.vercel.app/view
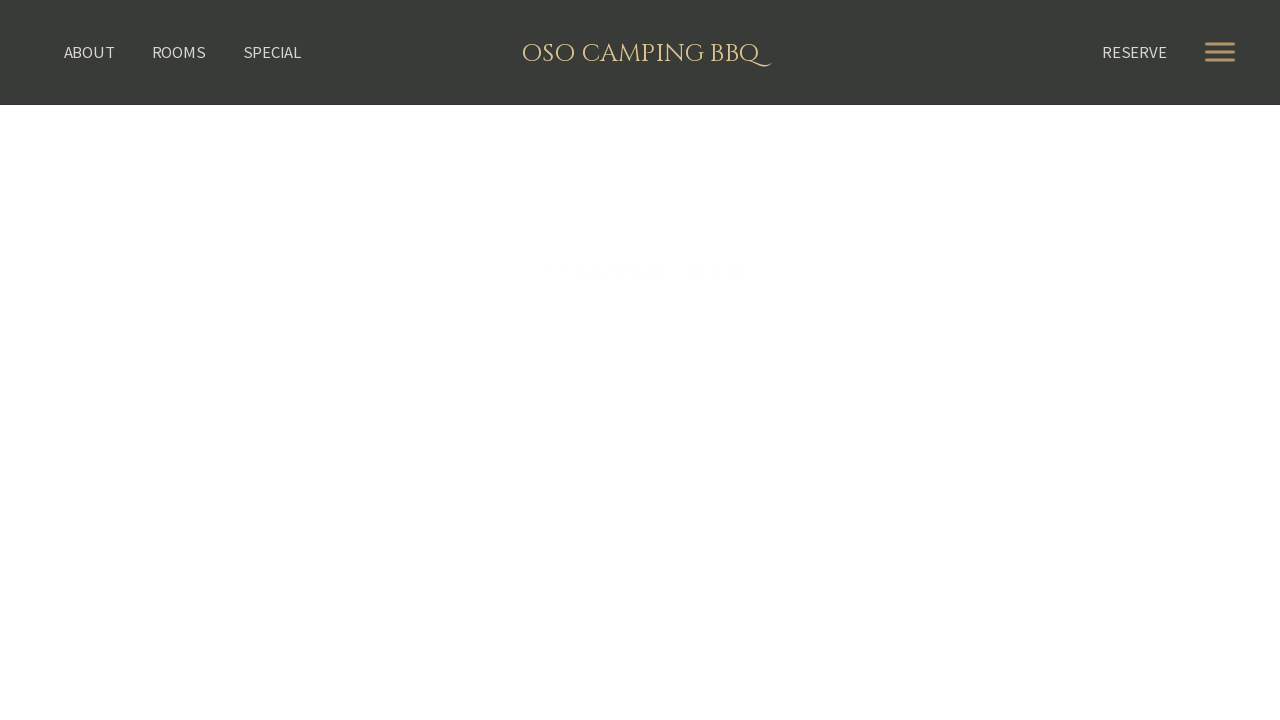

Page reached network idle state
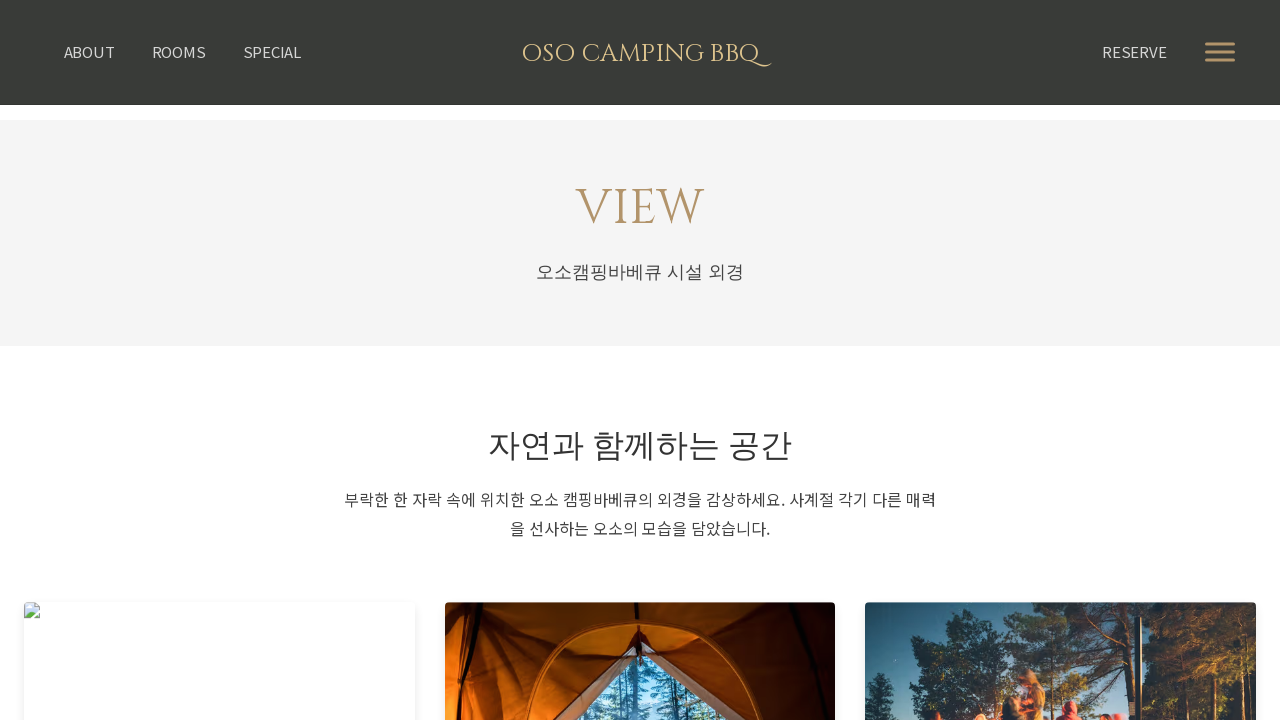

Images loaded and detected on the page
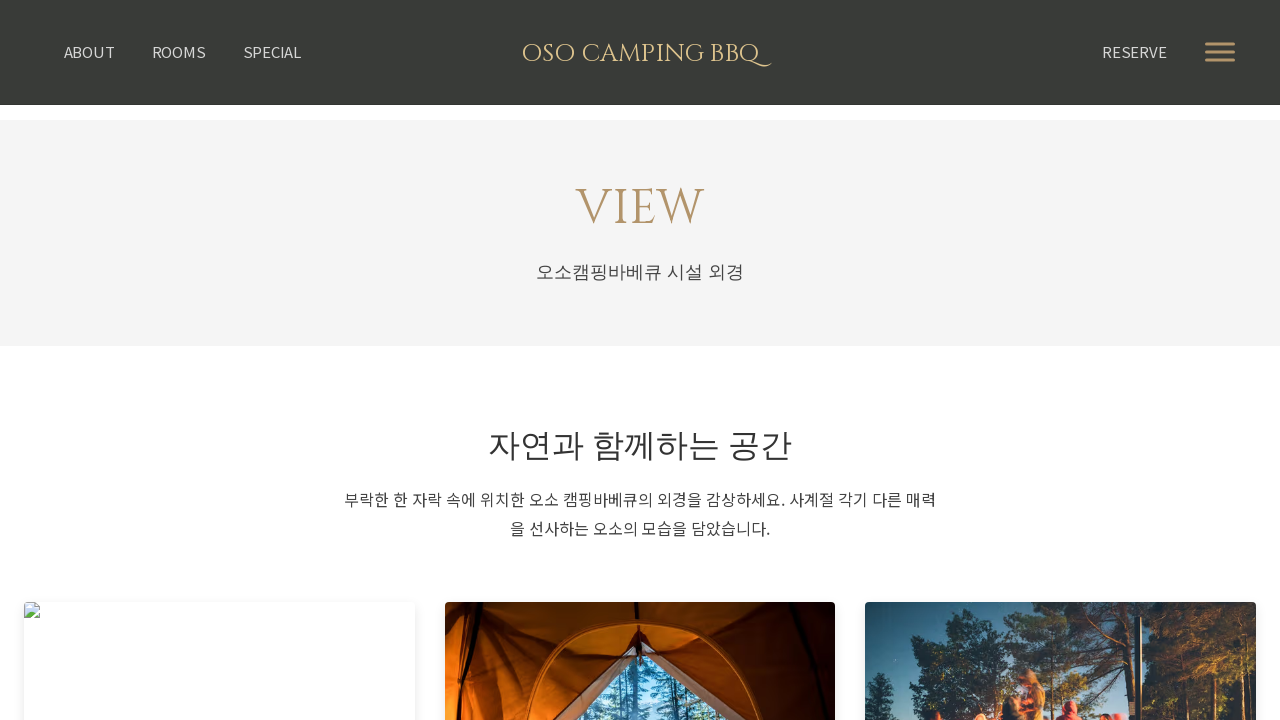

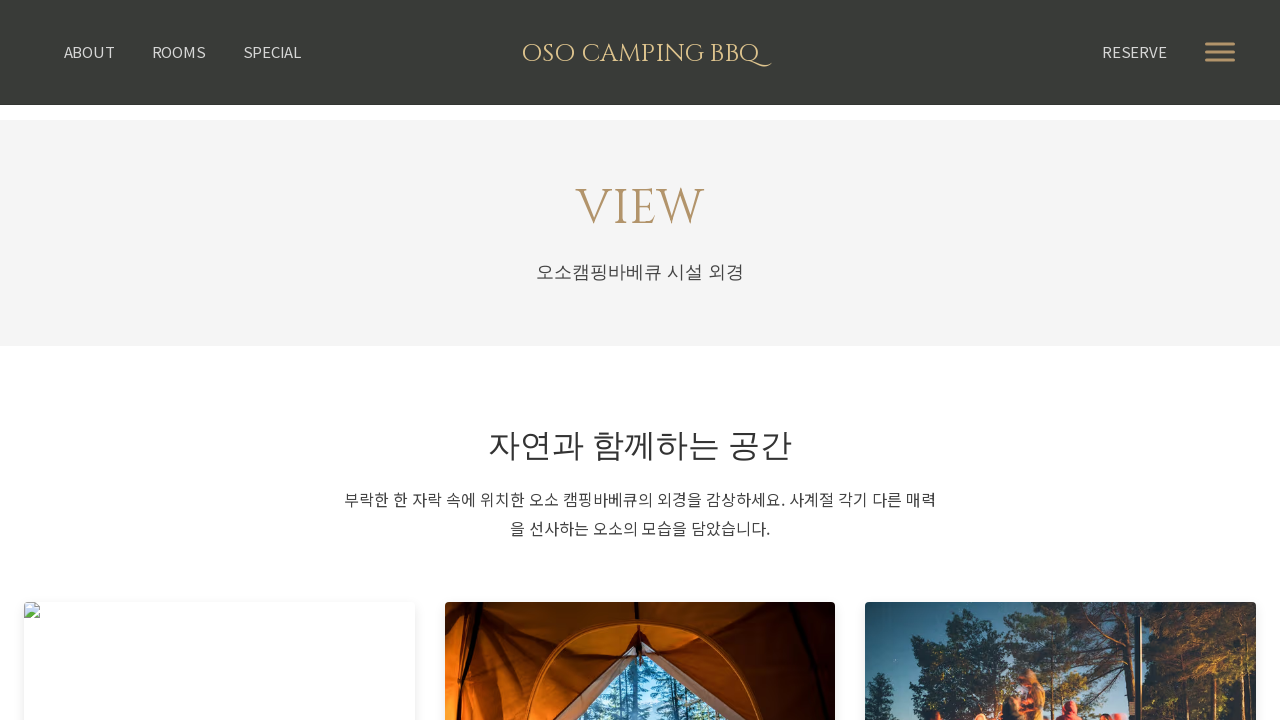